Tests that clicking Clear completed removes completed items from the list

Starting URL: https://demo.playwright.dev/todomvc

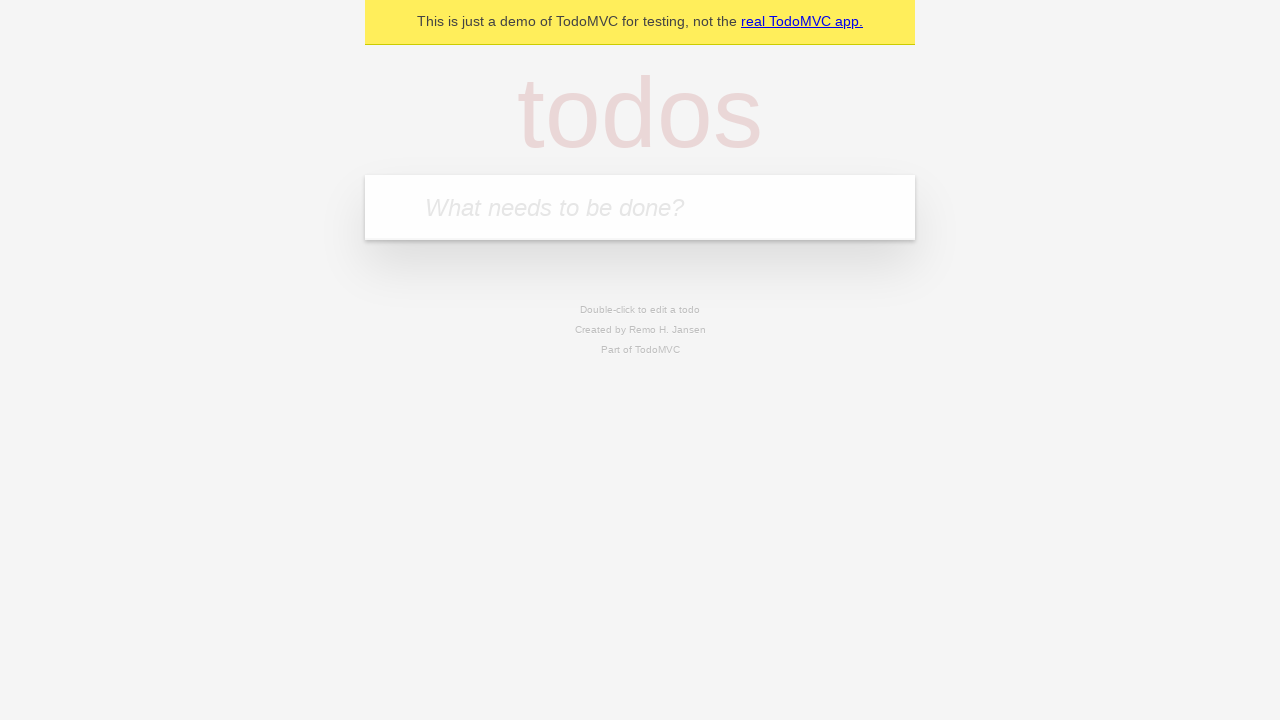

Filled new todo field with 'buy some cheese' on .new-todo
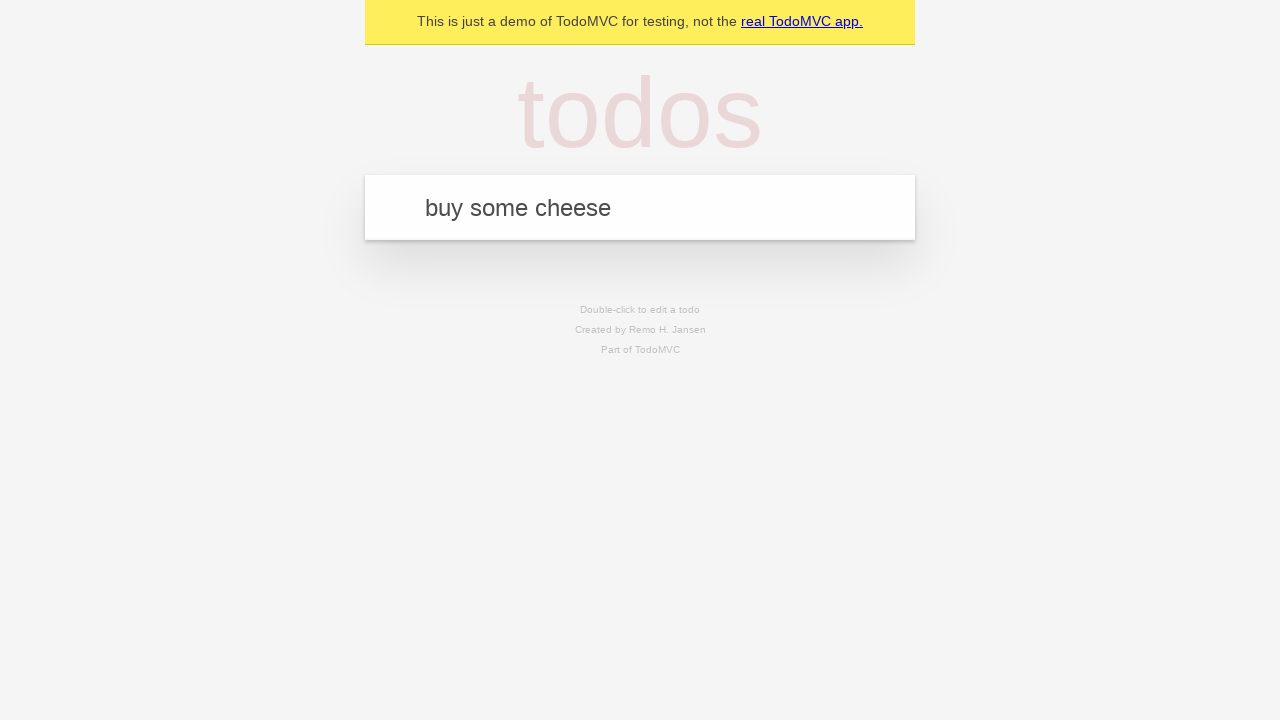

Pressed Enter to add first todo item on .new-todo
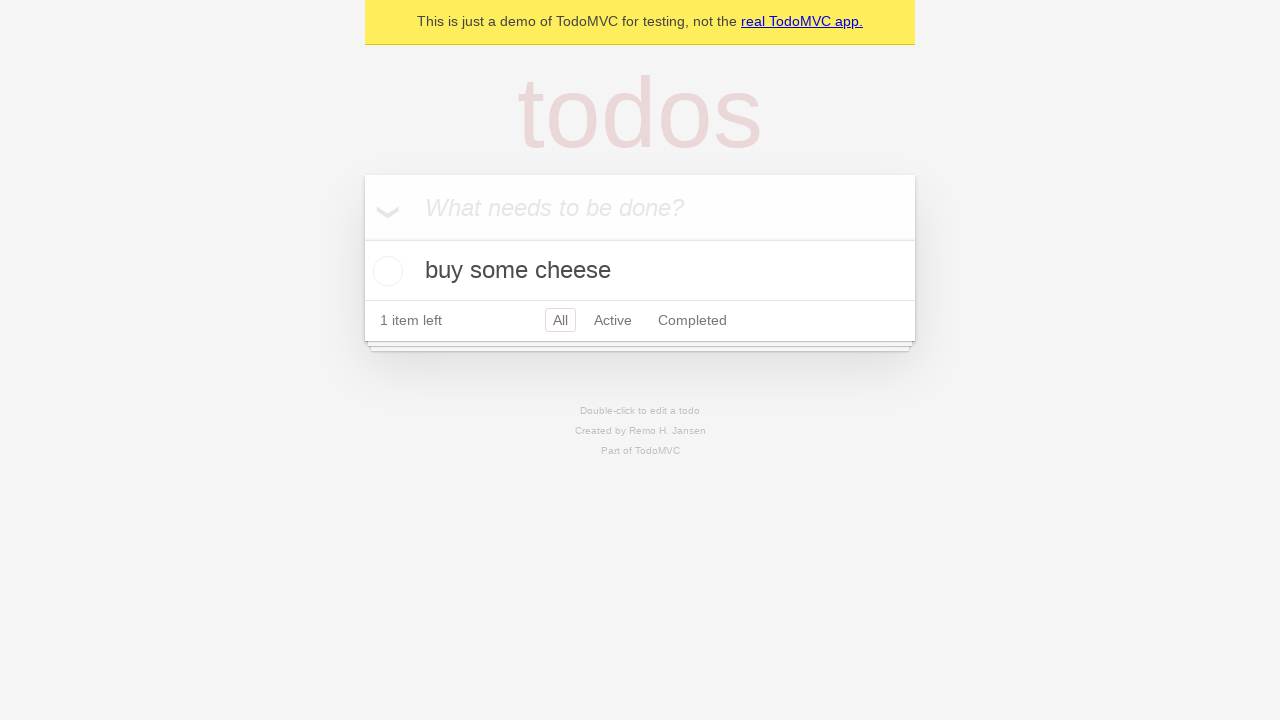

Filled new todo field with 'feed the cat' on .new-todo
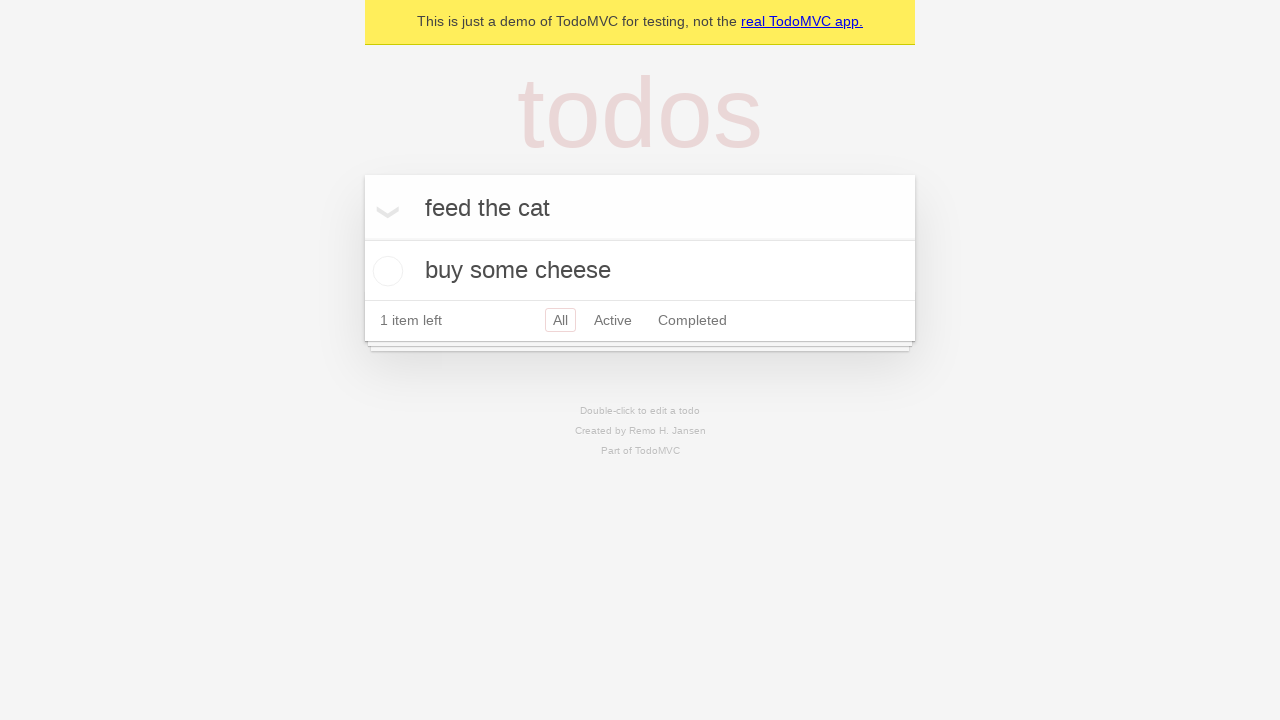

Pressed Enter to add second todo item on .new-todo
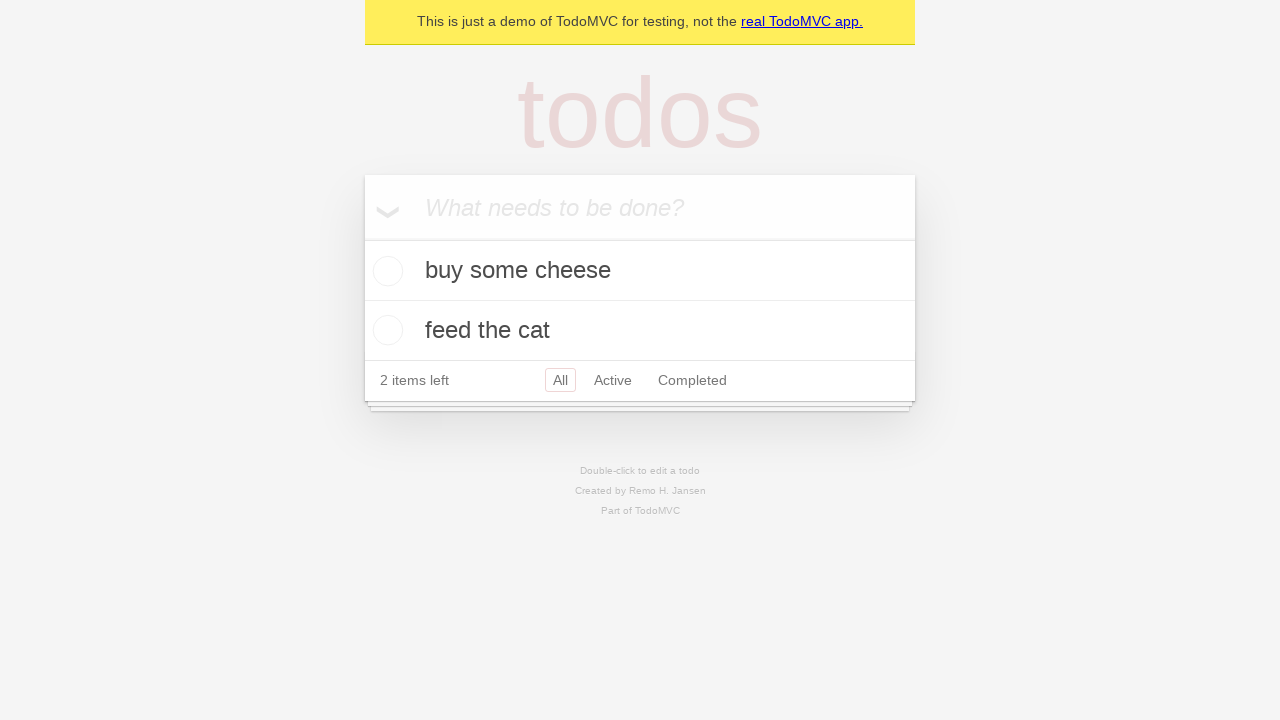

Filled new todo field with 'book a doctors appointment' on .new-todo
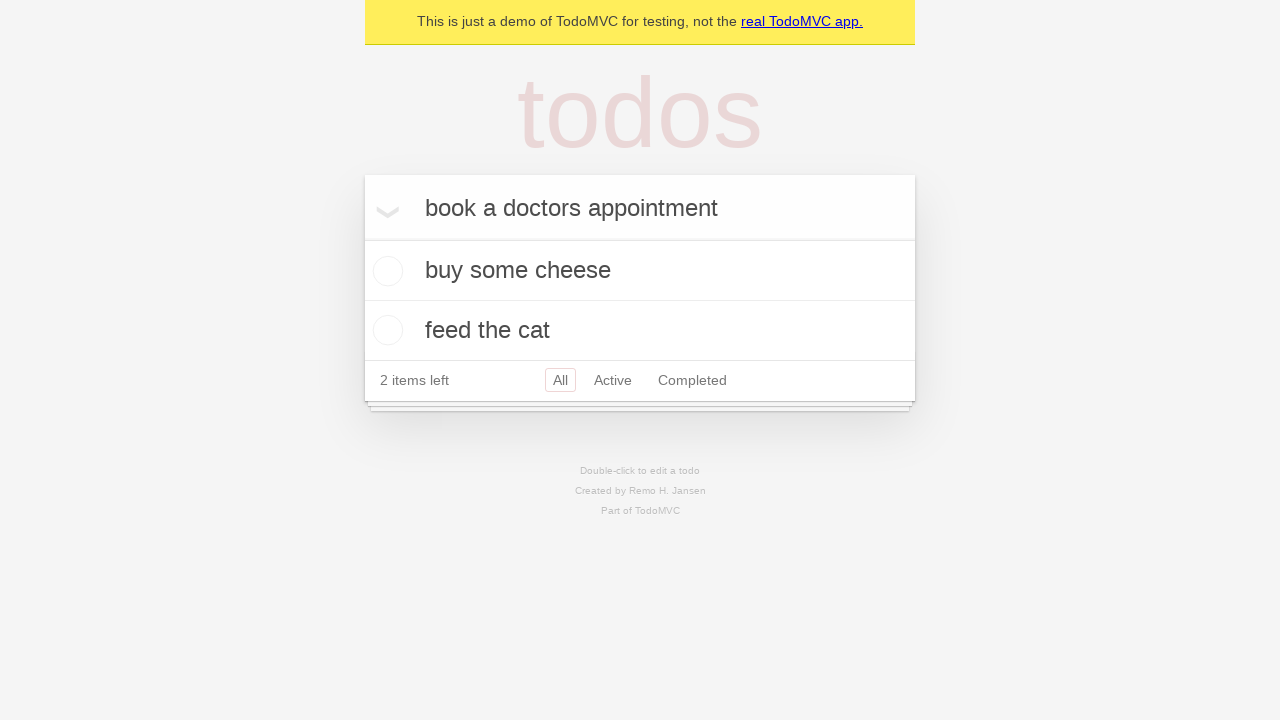

Pressed Enter to add third todo item on .new-todo
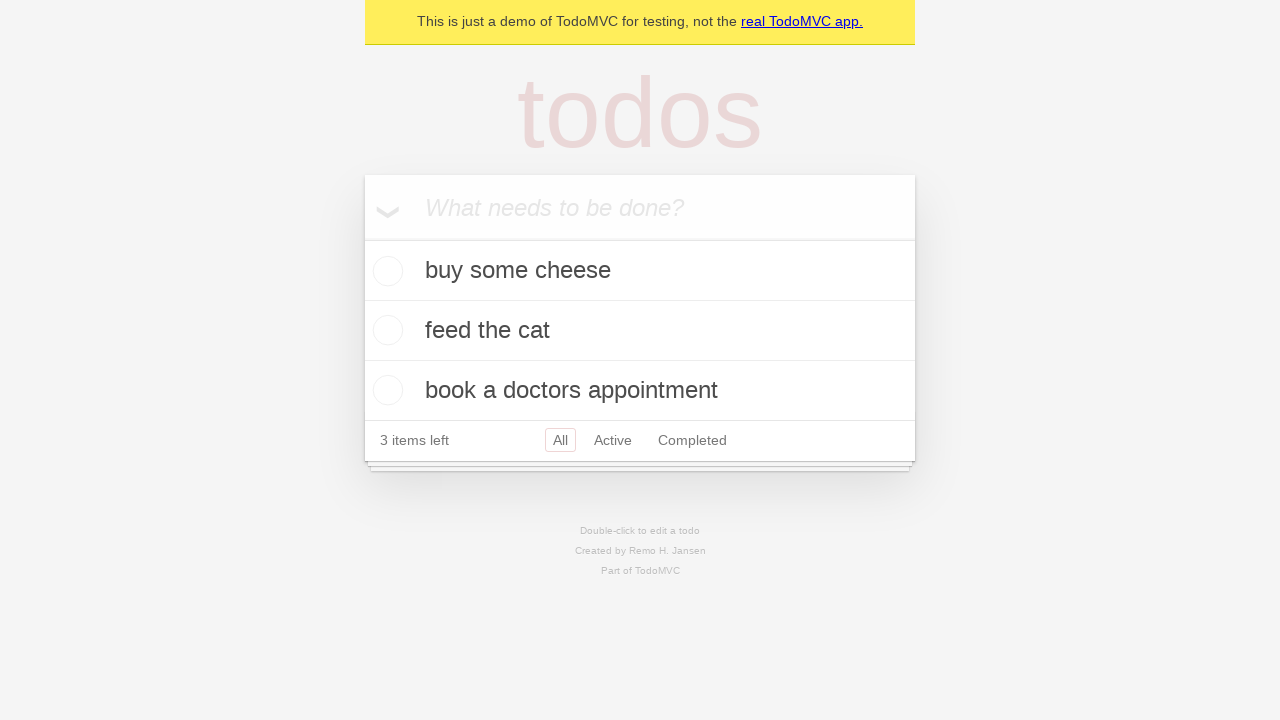

Waited for all three todo items to load
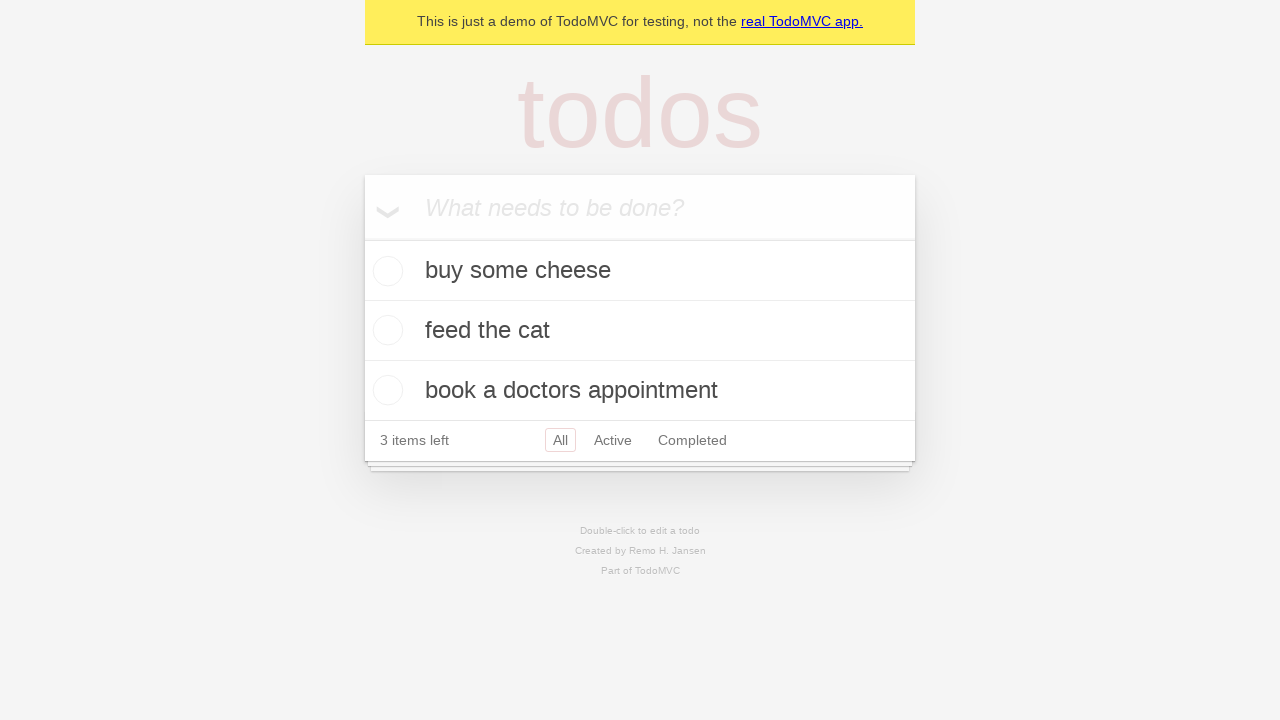

Checked the second todo item as completed at (385, 330) on .todo-list li >> nth=1 >> .toggle
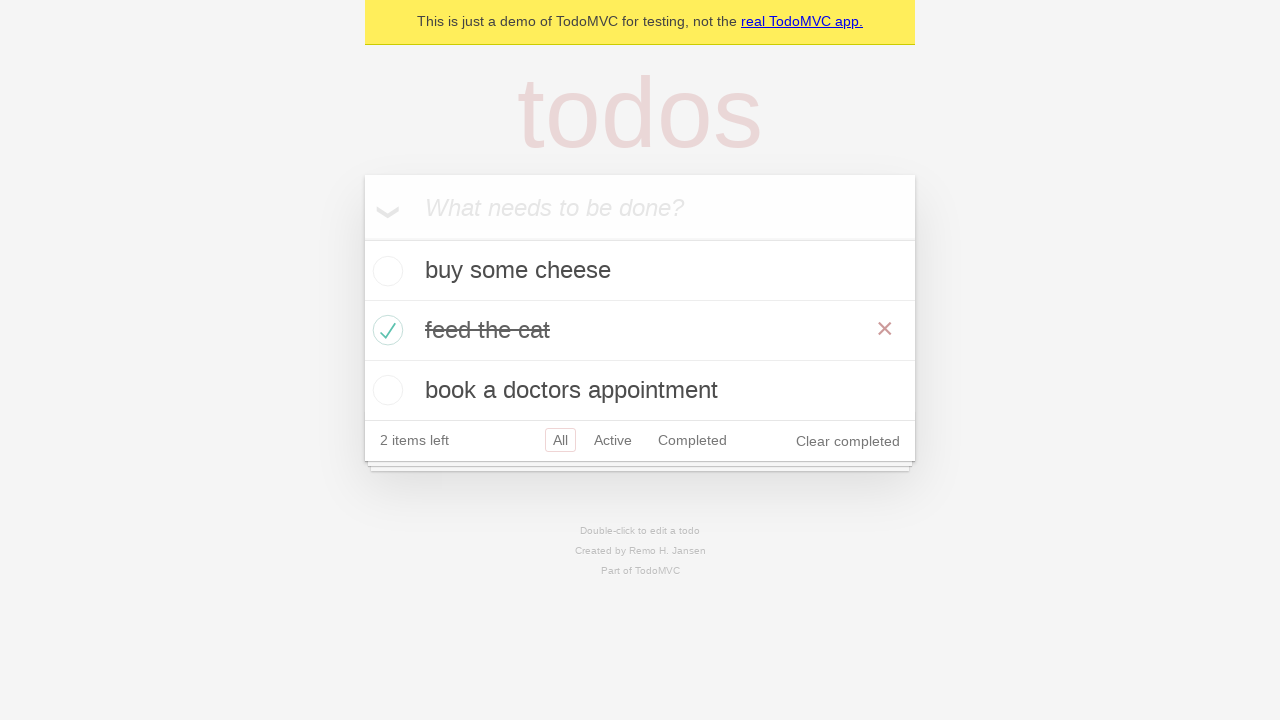

Clicked 'Clear completed' button to remove completed items at (848, 441) on .clear-completed
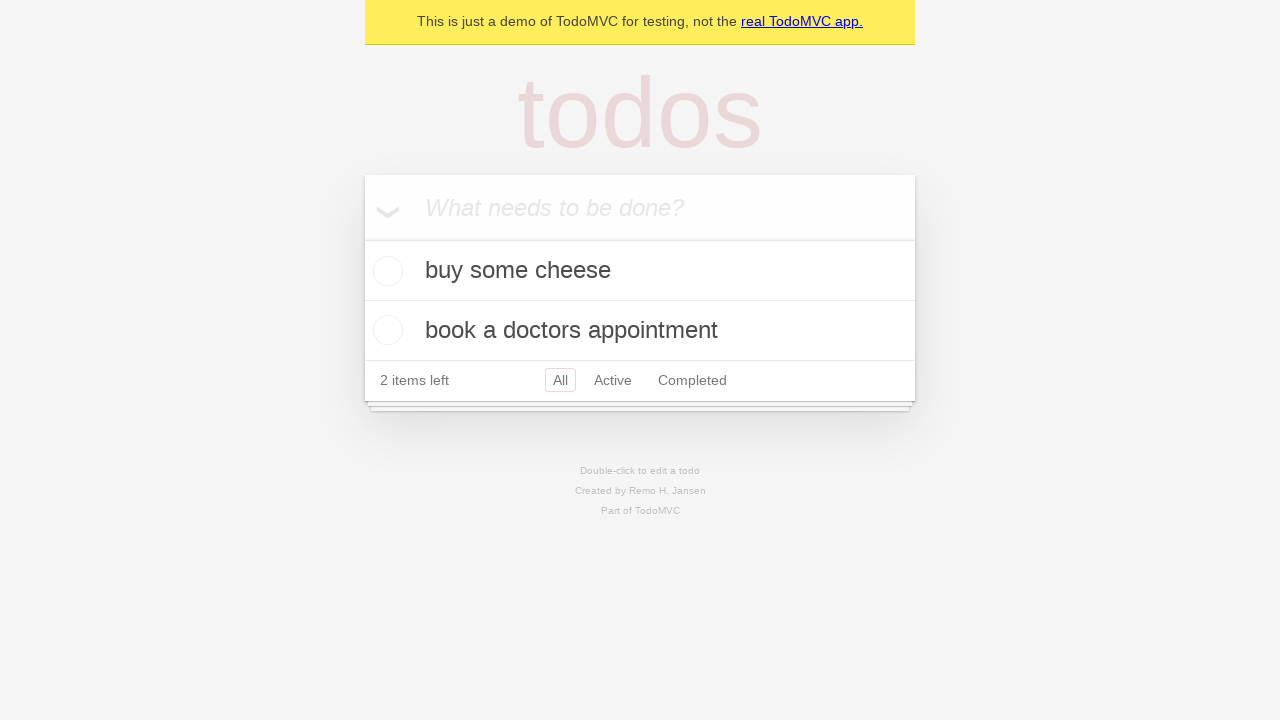

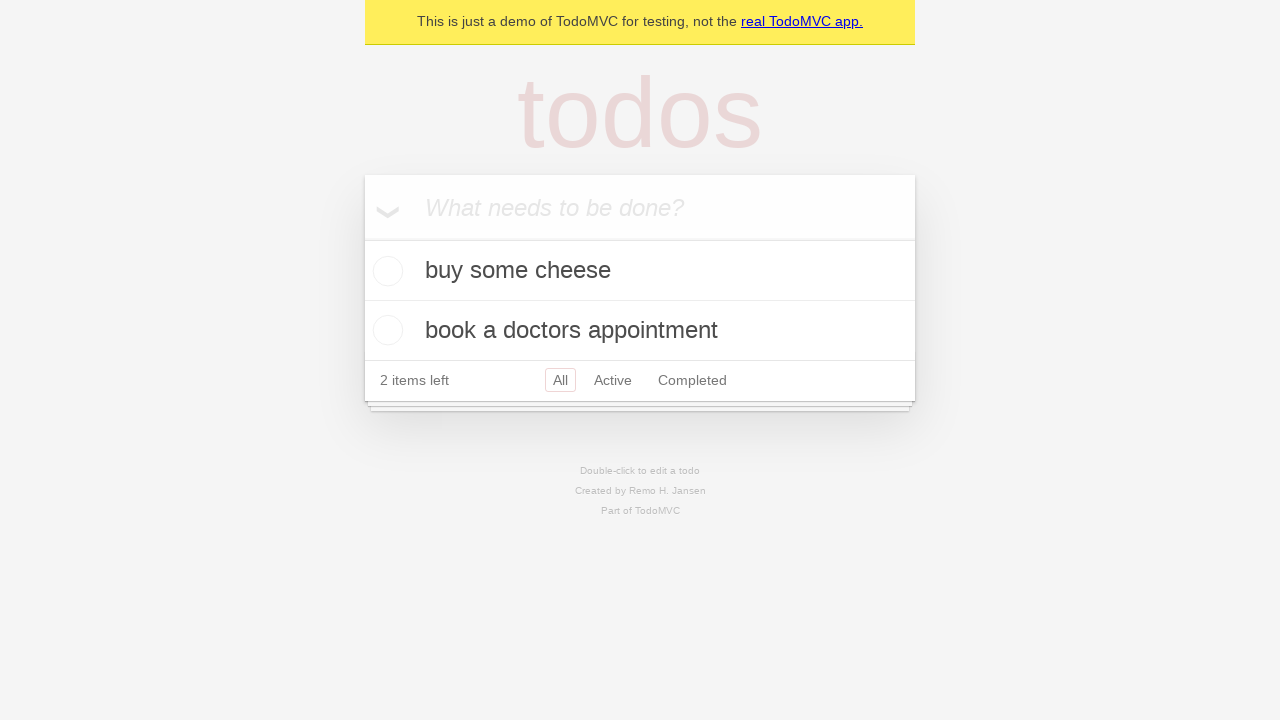